Tests a slow calculator by clearing the delay field, setting a new delay value, performing a calculation (7 + 8), and waiting for the result to appear.

Starting URL: https://bonigarcia.dev/selenium-webdriver-java/slow-calculator.html

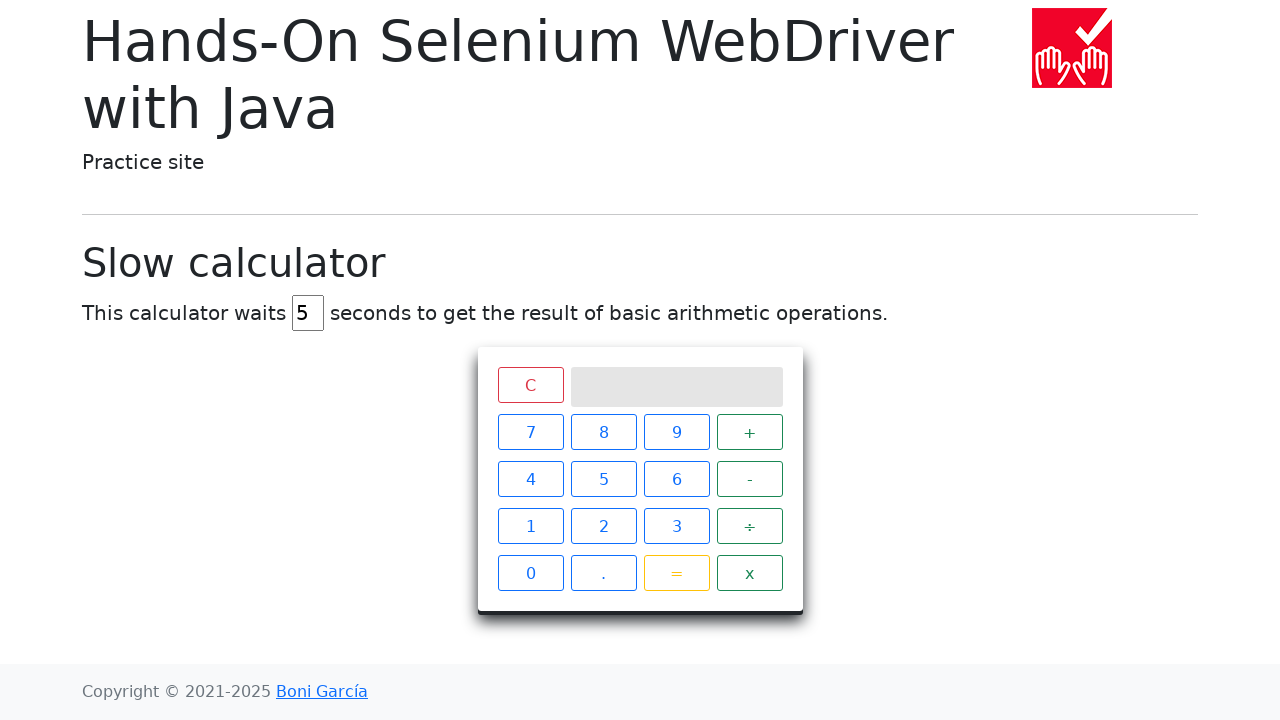

Cleared the delay input field on #delay
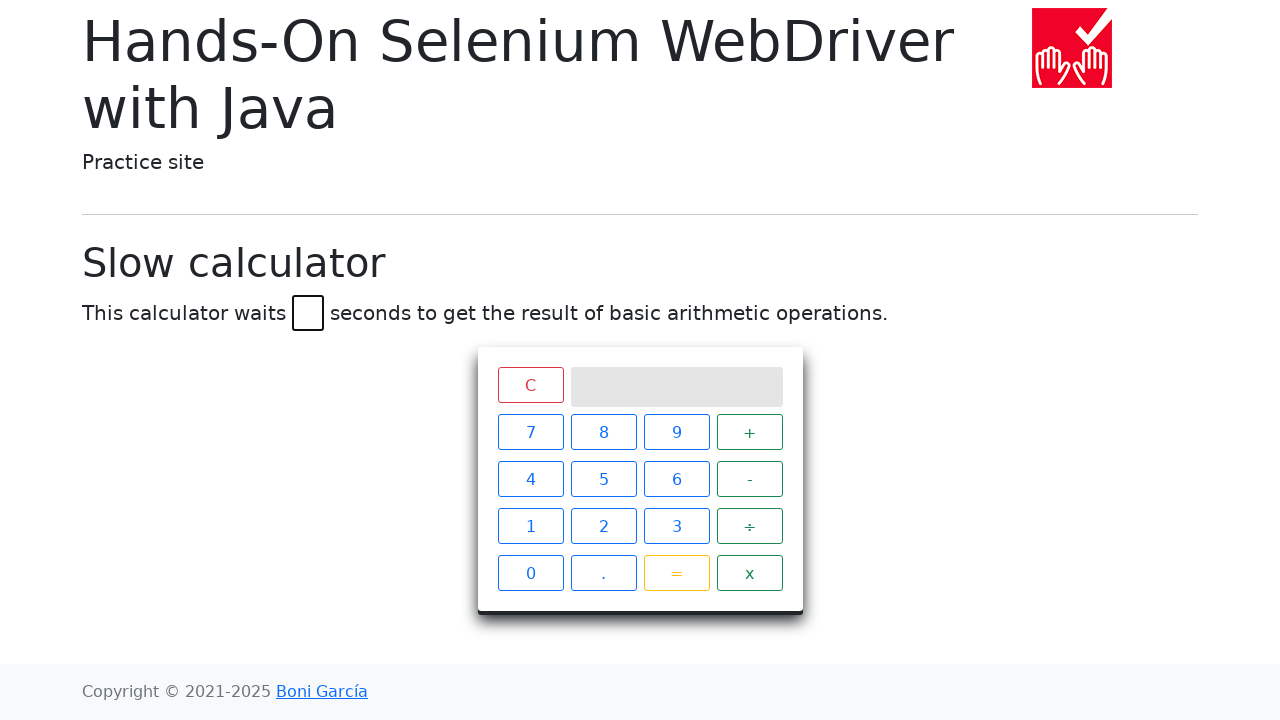

Set delay value to 15 on #delay
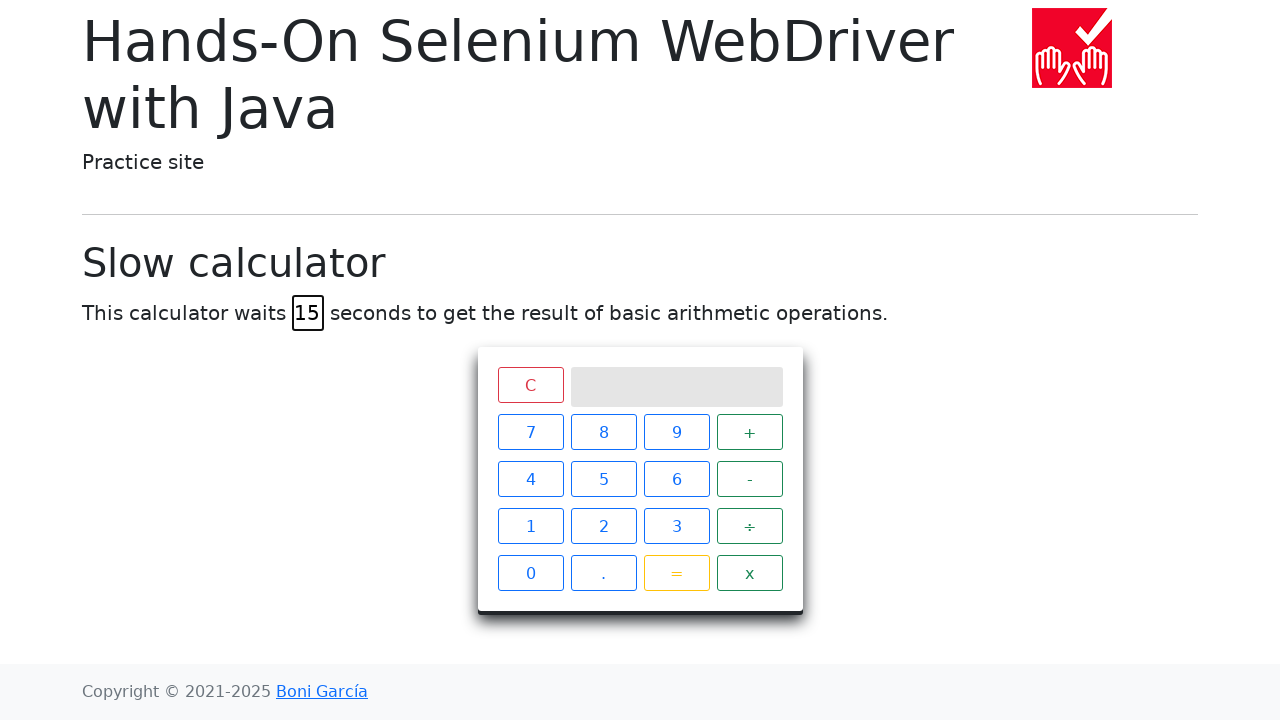

Clicked calculator button '7' at (530, 432) on xpath=//span[text()='7']
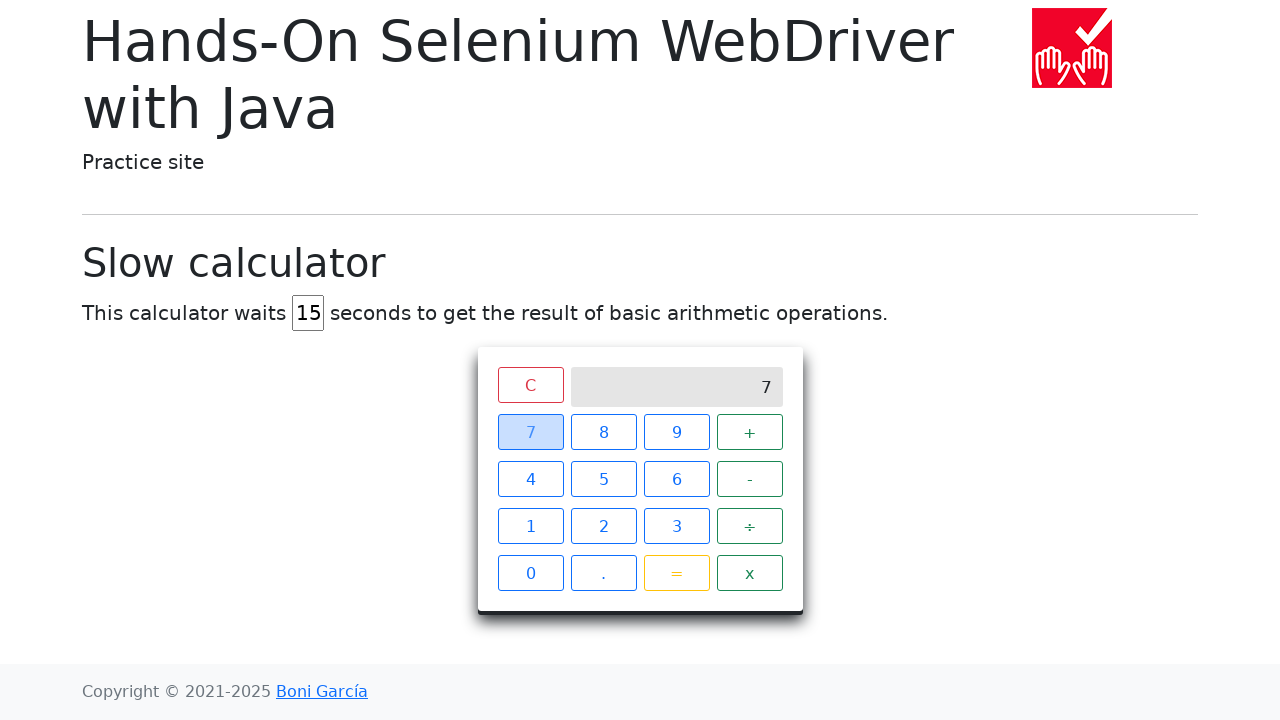

Clicked calculator button '+' at (750, 432) on xpath=//span[text()='+']
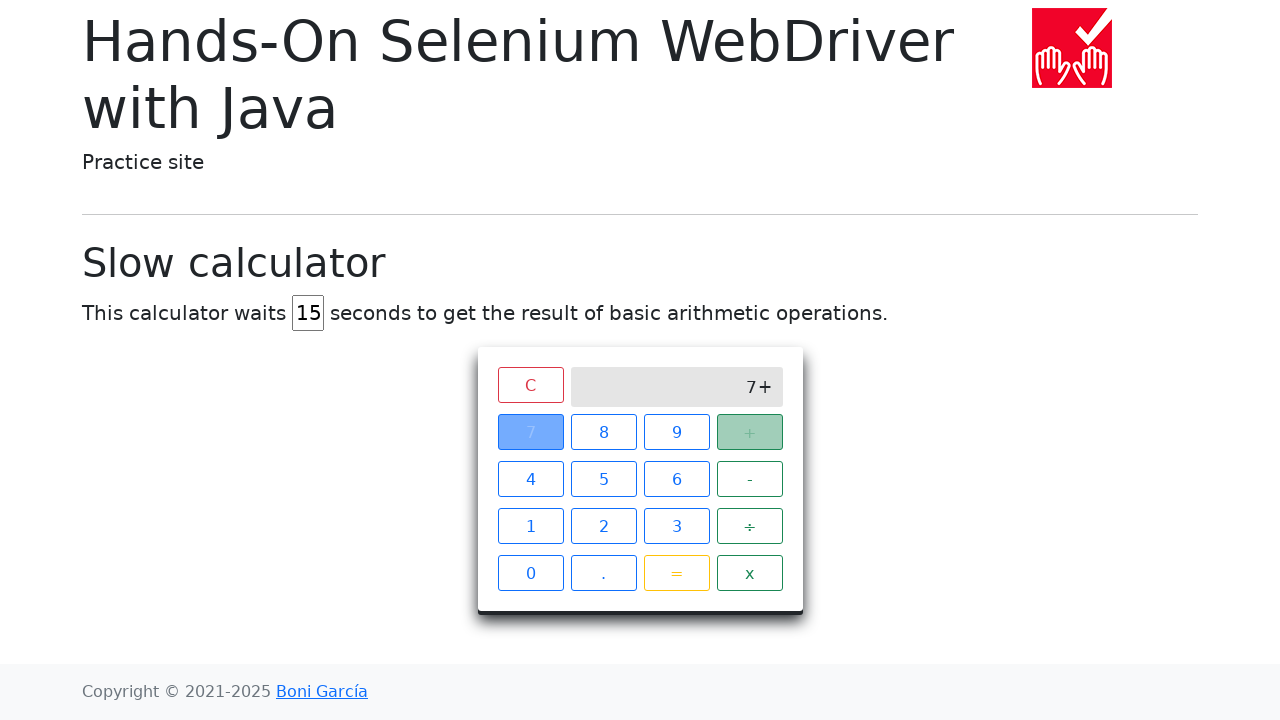

Clicked calculator button '8' at (604, 432) on xpath=//span[text()='8']
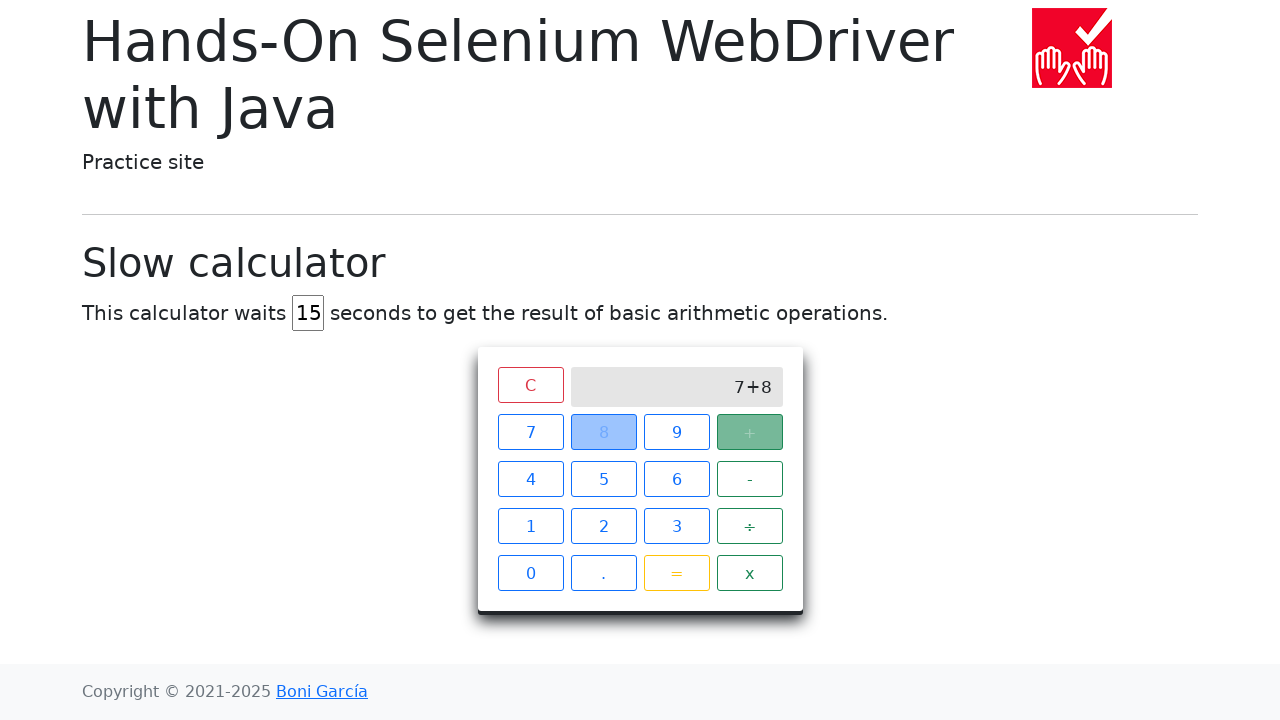

Clicked calculator button '=' at (676, 573) on xpath=//span[text()='=']
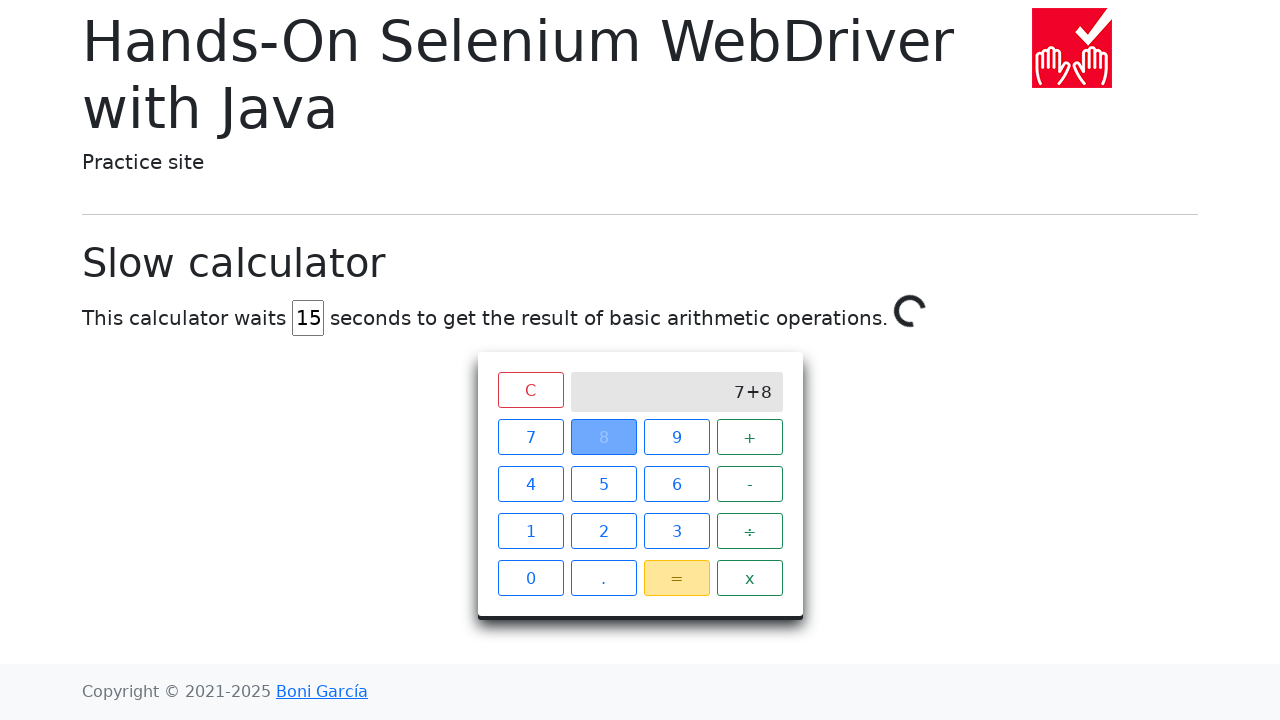

Waited for calculator result screen to appear
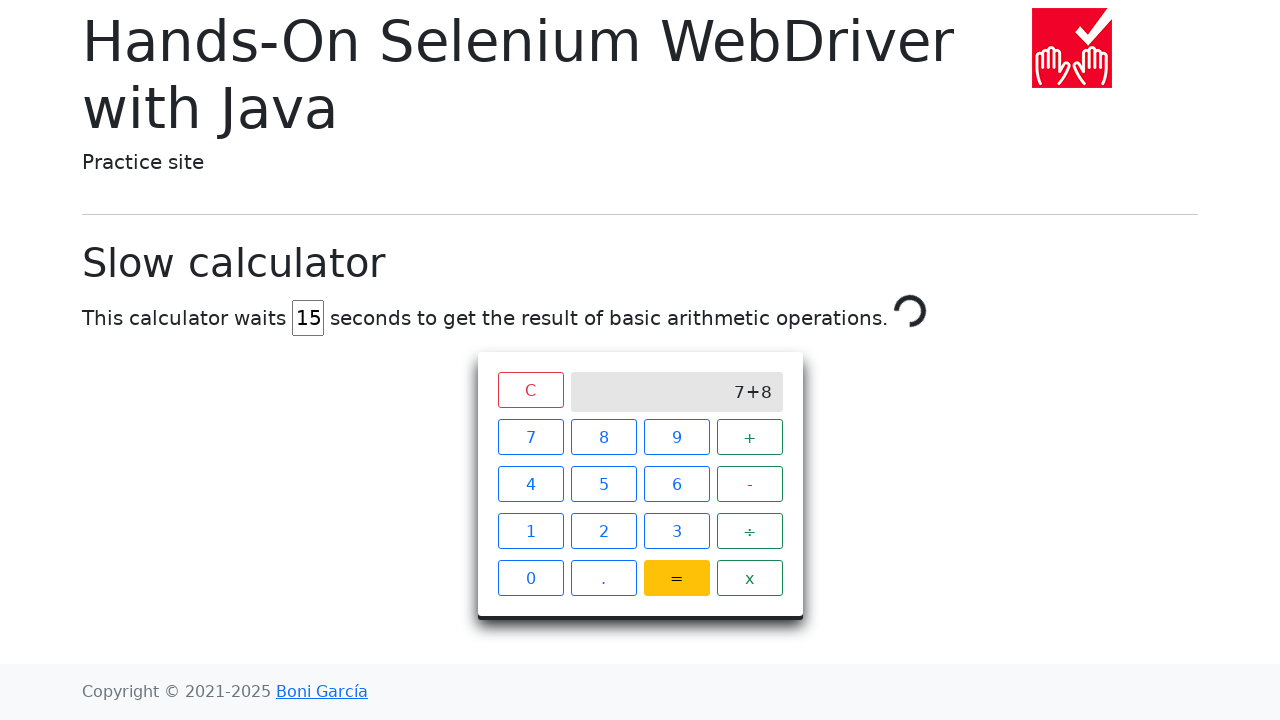

Waited for result '15' to appear in calculator screen
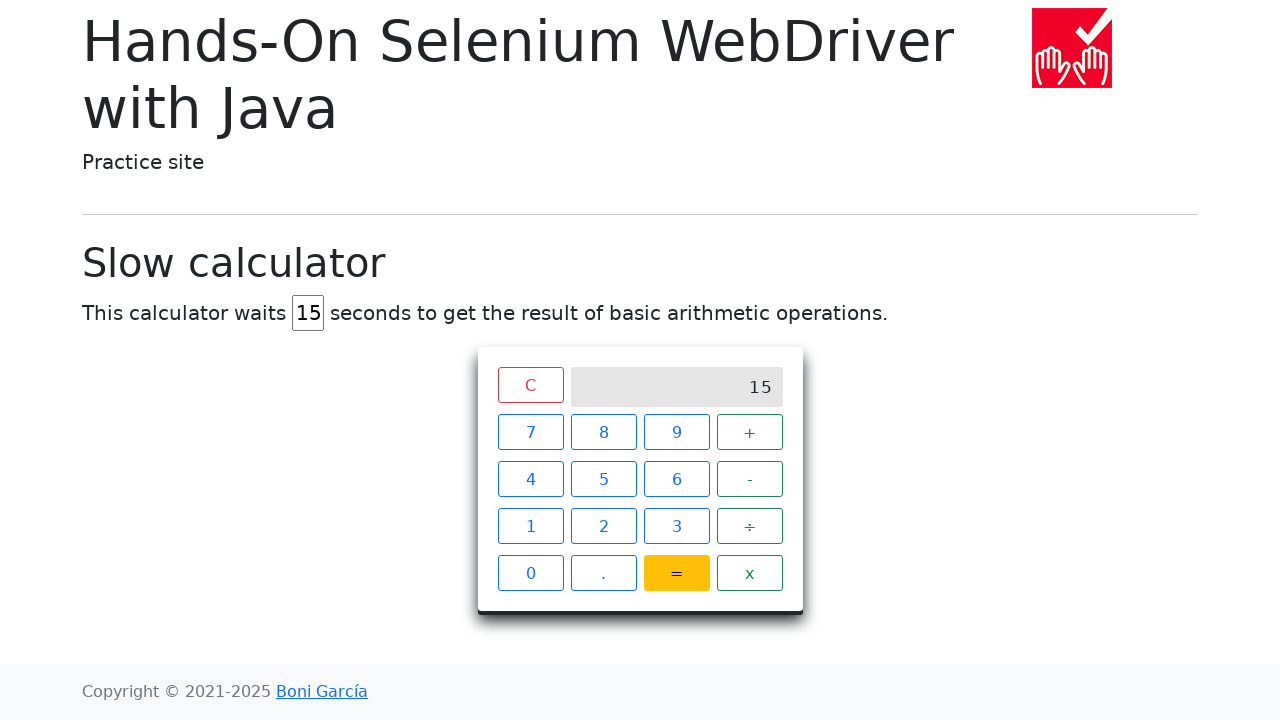

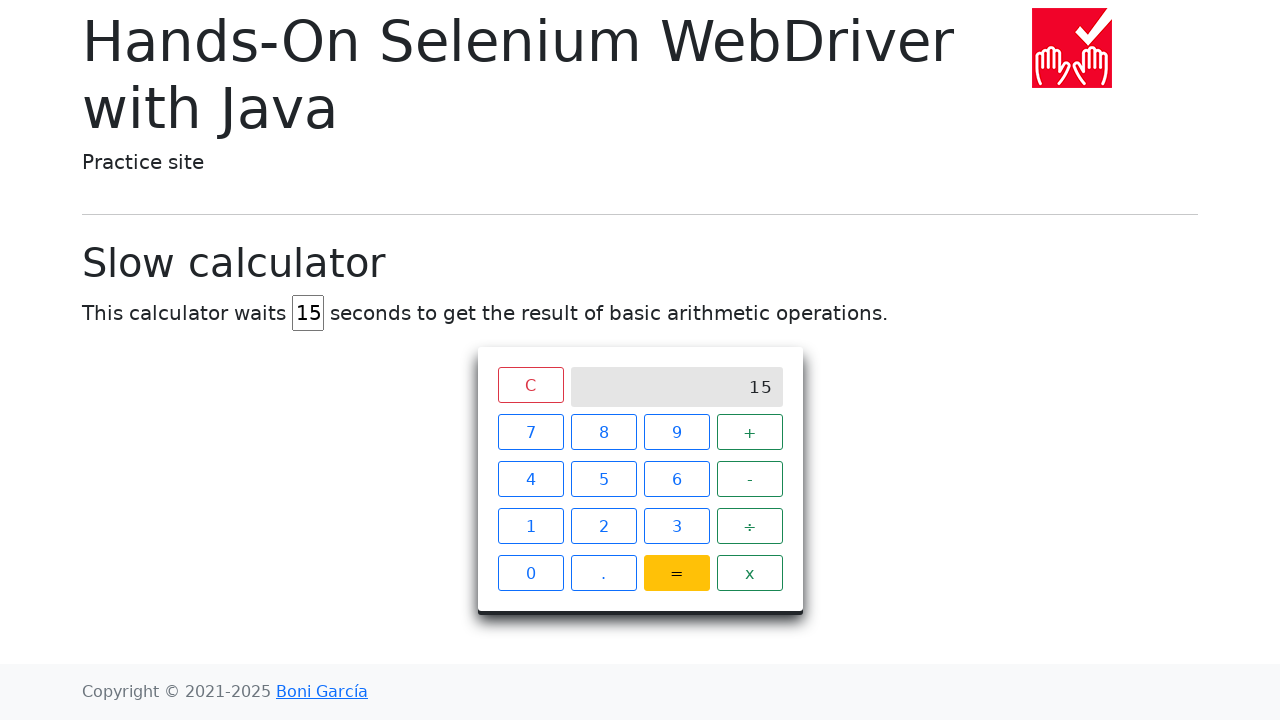